Navigates to the "Big page with many elements" by clicking on its hyperlink and verifies the destination URL

Starting URL: https://ultimateqa.com/automation/

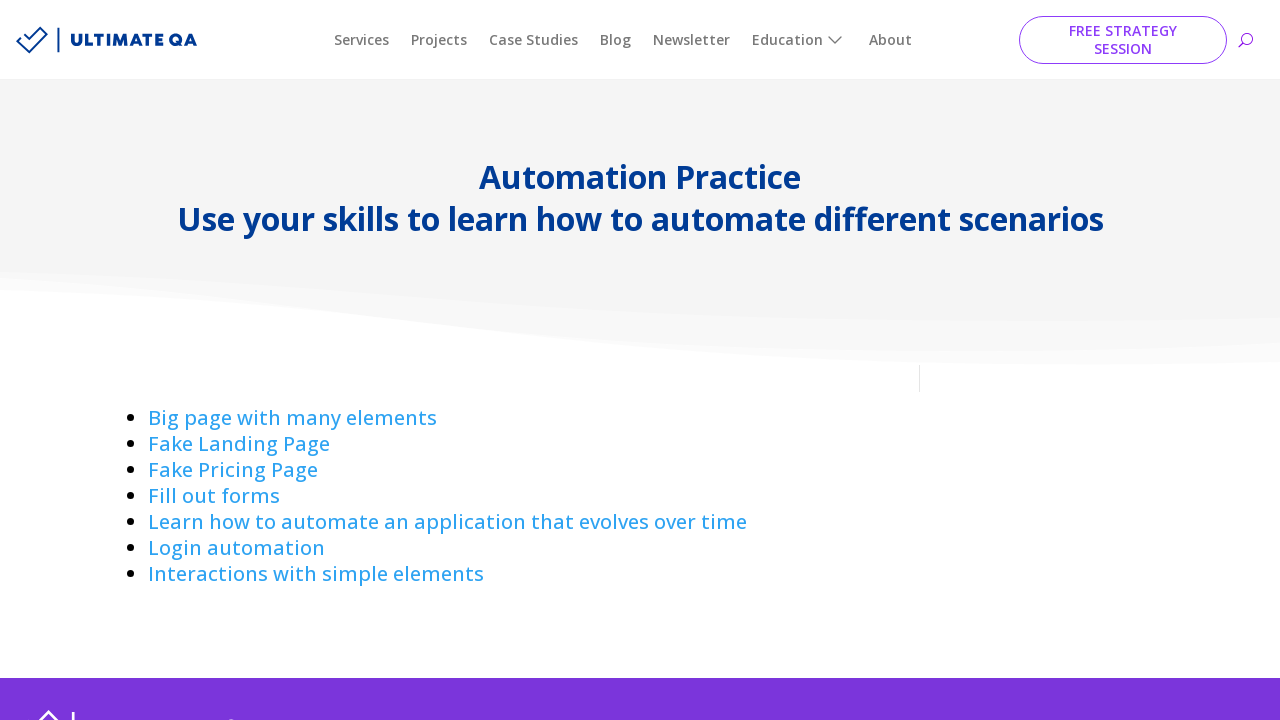

Clicked on 'Big page with many elements' hyperlink at (292, 418) on a:has-text('Big page with ')
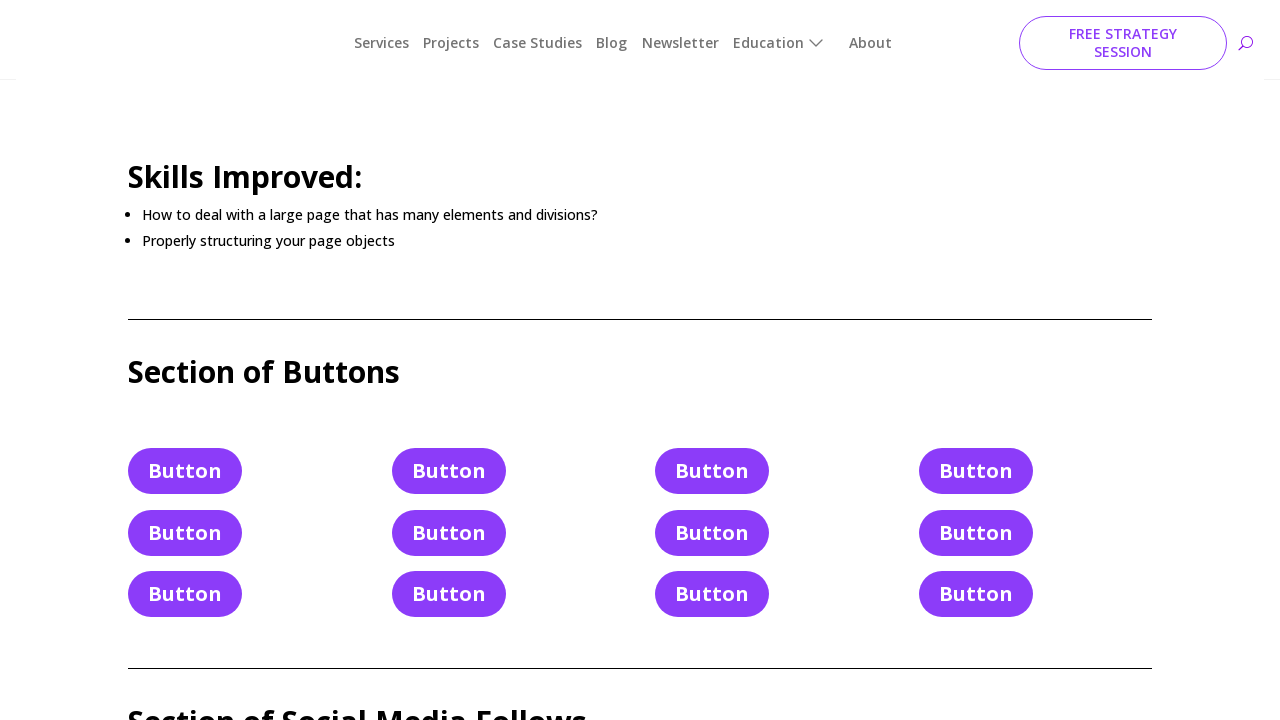

Verified navigation to complicated page URL: https://ultimateqa.com/complicated-page
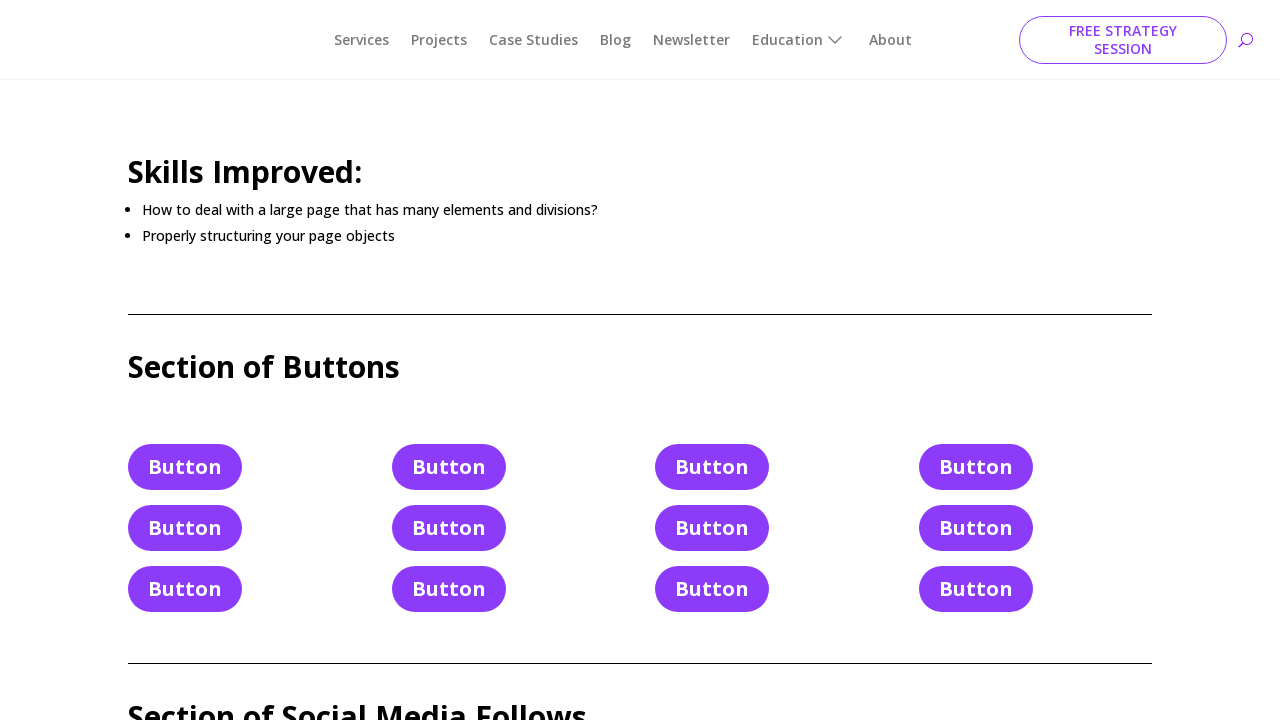

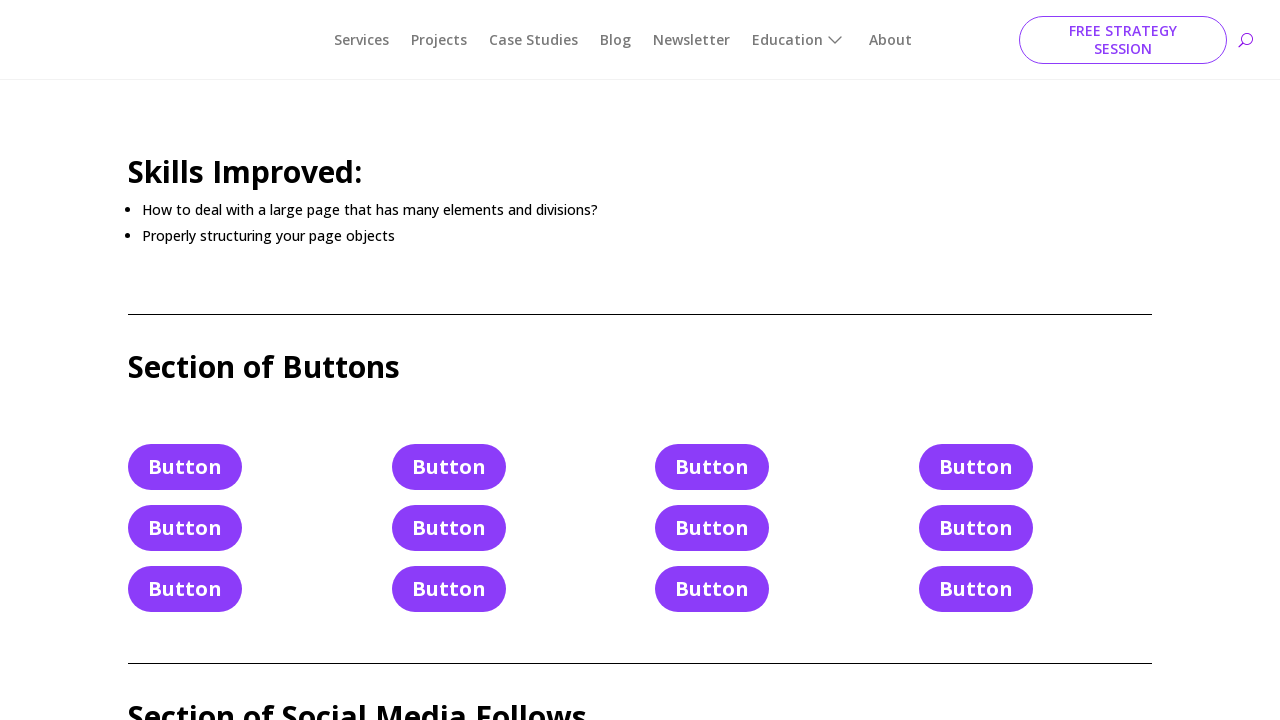